Tests clicking on the Terms of Service link in the footer

Starting URL: https://crio-qkart-frontend-qa.vercel.app

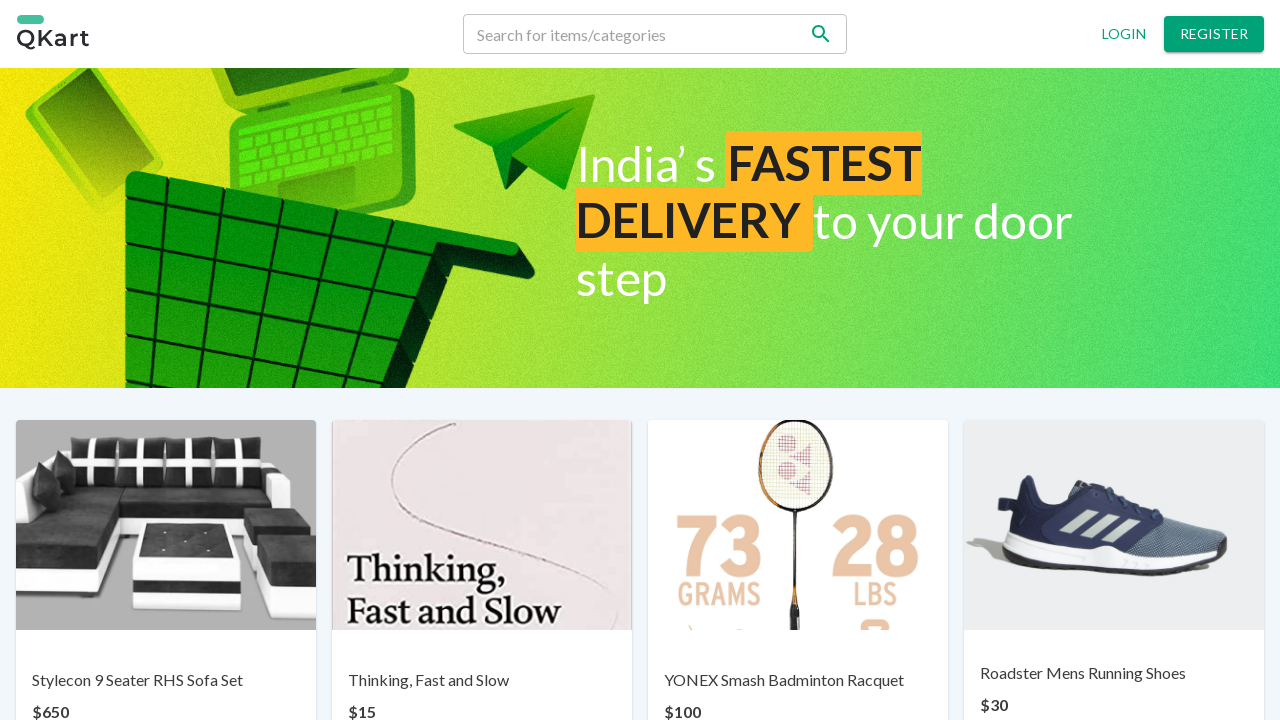

Navigated to QKart frontend application
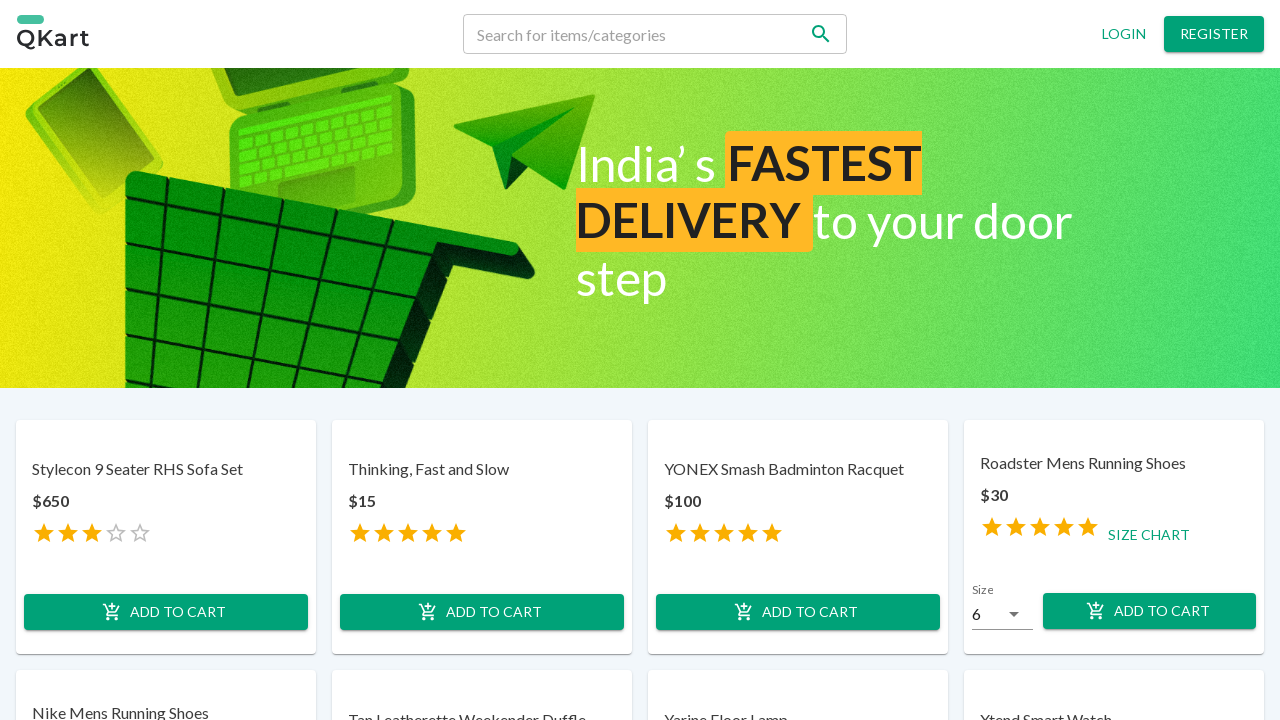

Clicked on Terms of Service link in footer at (784, 667) on xpath=//a[text()='Terms of Service']
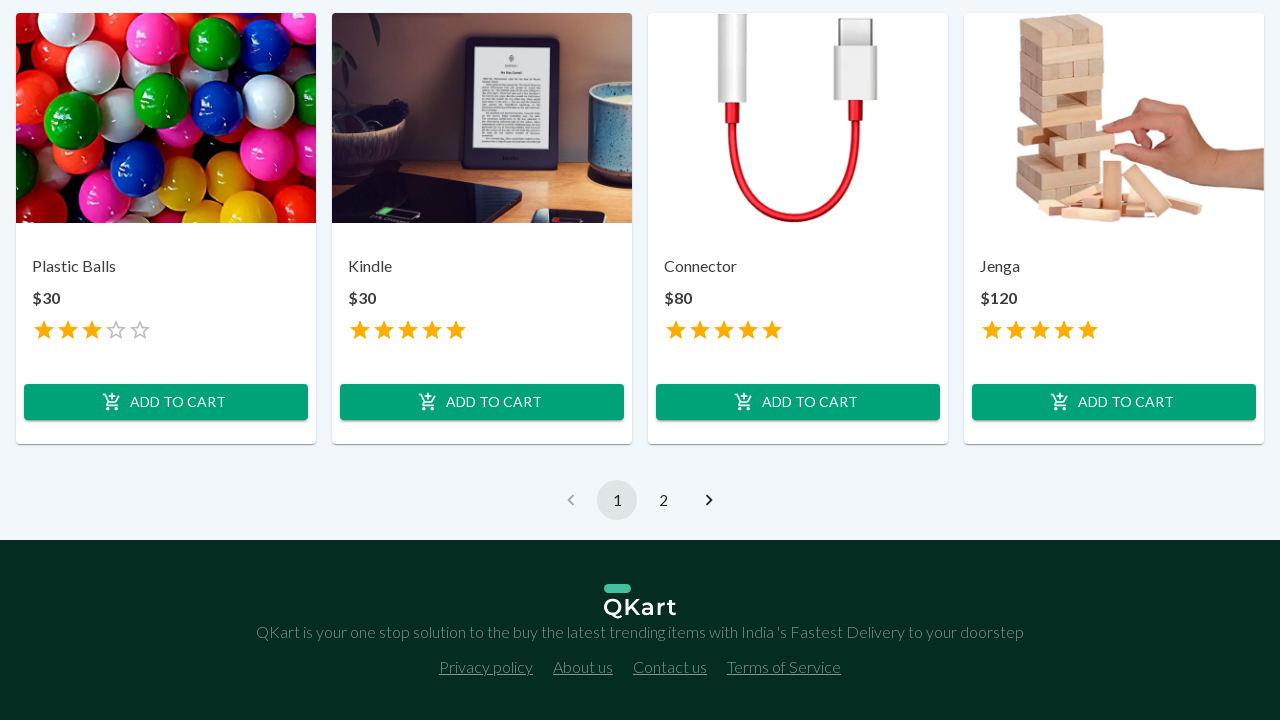

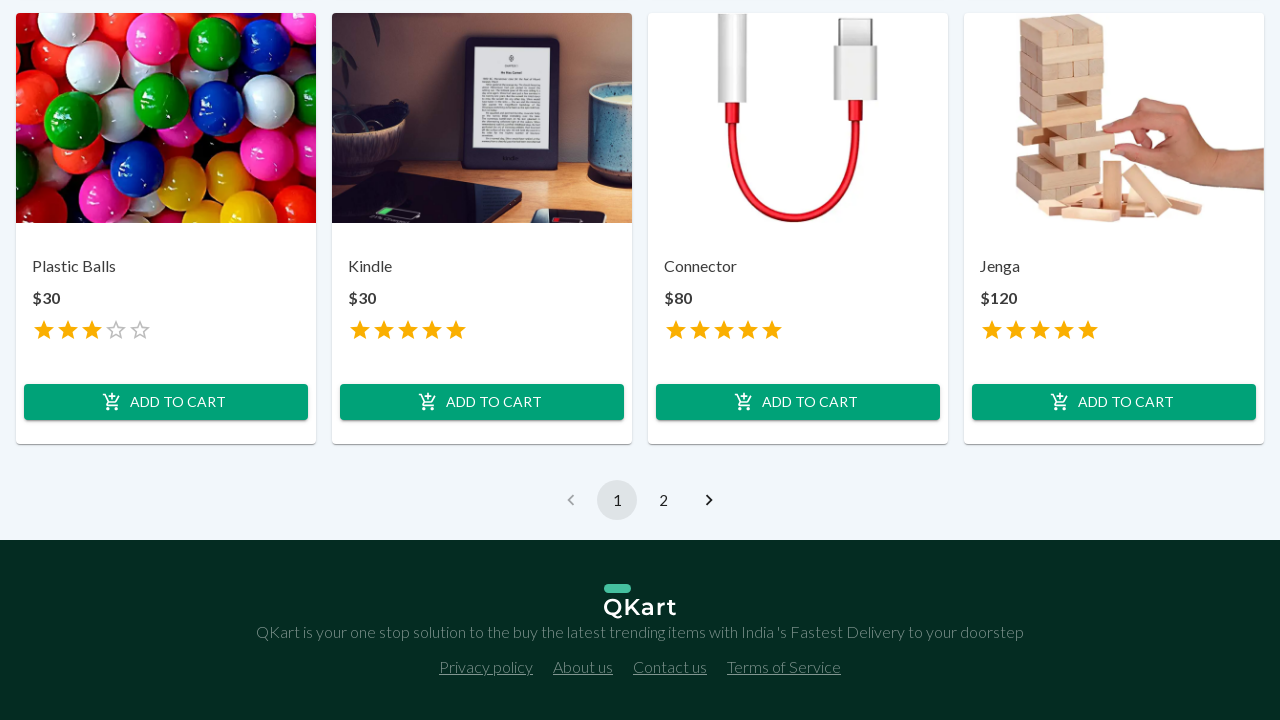